Tests working with multiple browser windows by clicking a link that opens a new window, then switching between the original and new window to verify their titles.

Starting URL: https://the-internet.herokuapp.com/windows

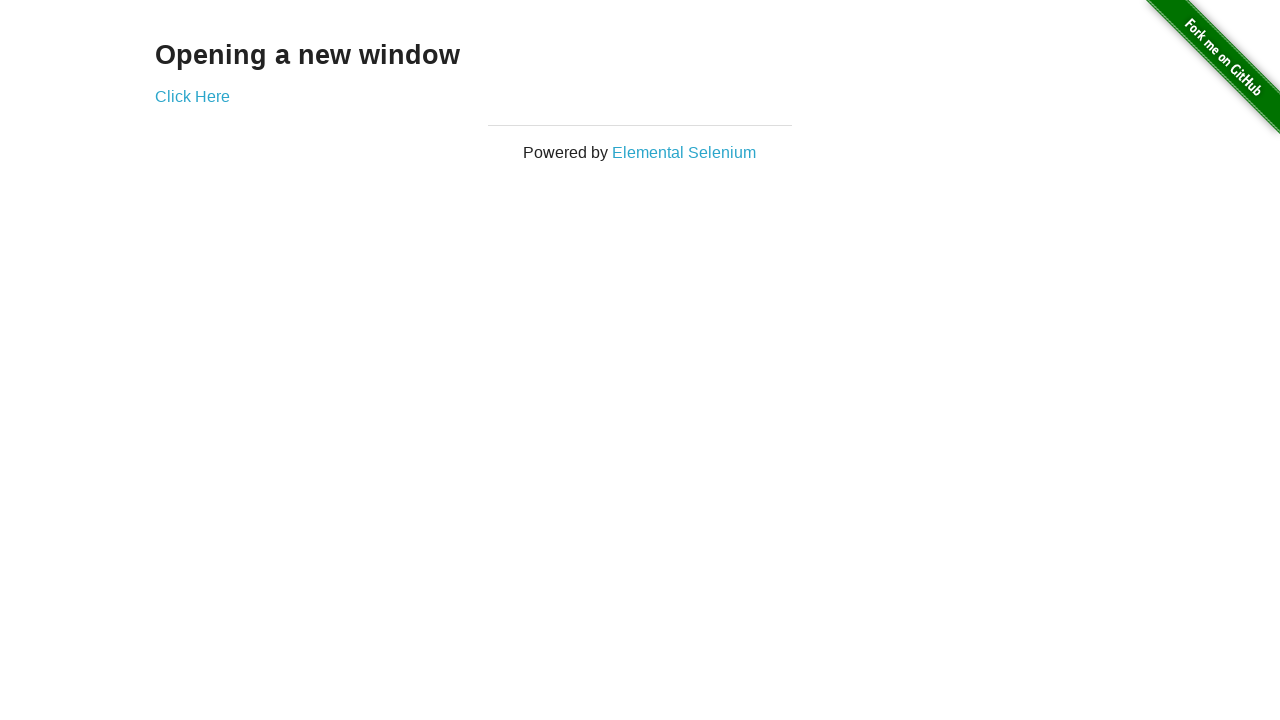

Clicked link to open new window at (192, 96) on .example a
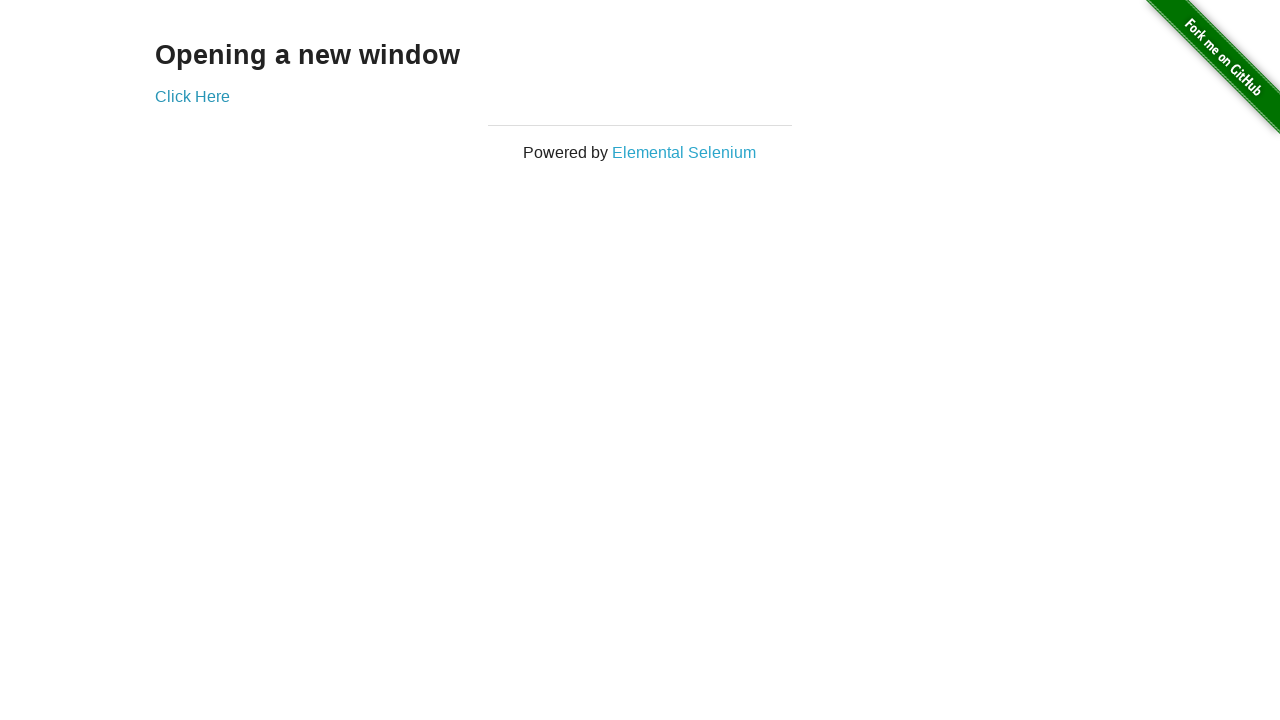

Captured new window page object
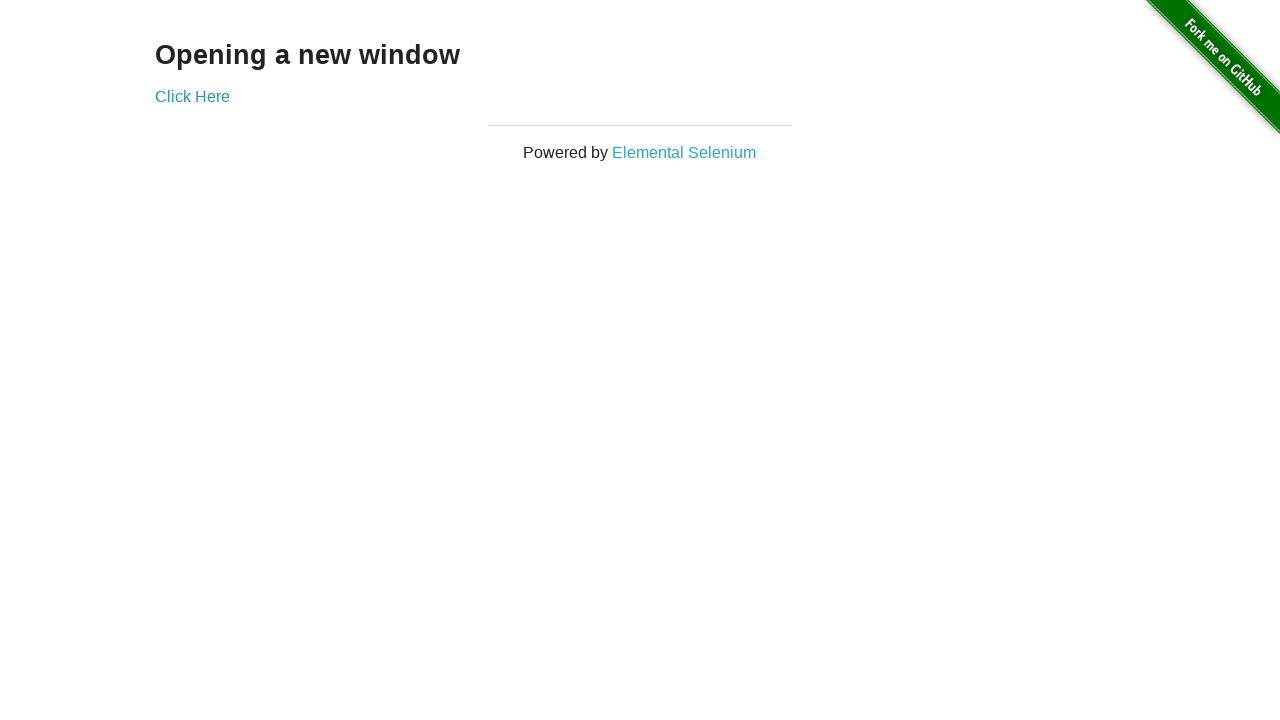

New window page loaded
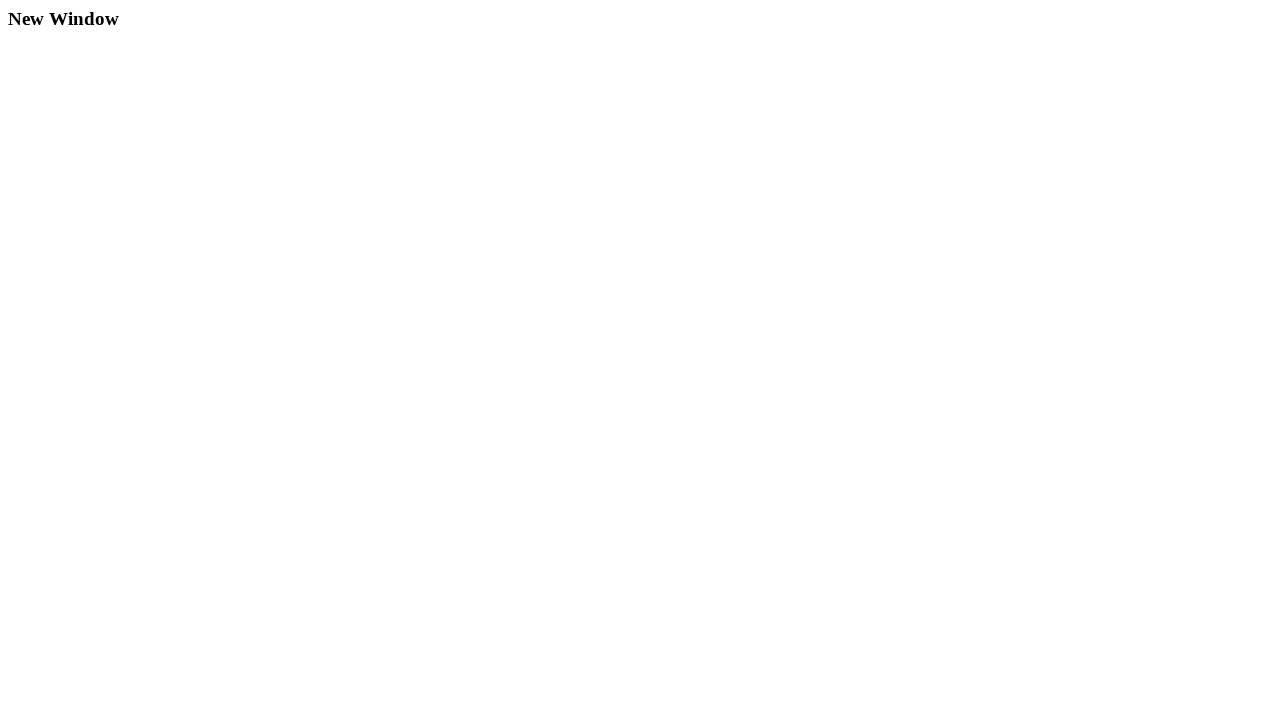

Verified original window title is 'The Internet'
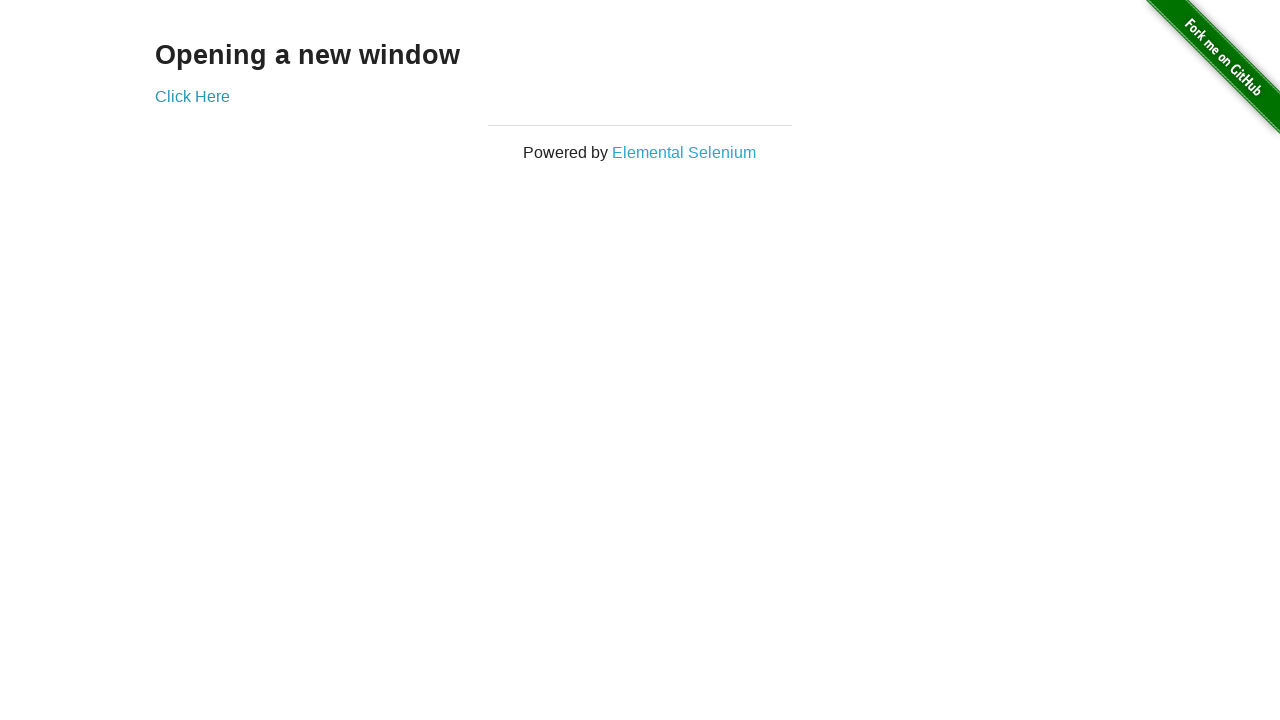

Verified new window title is 'New Window'
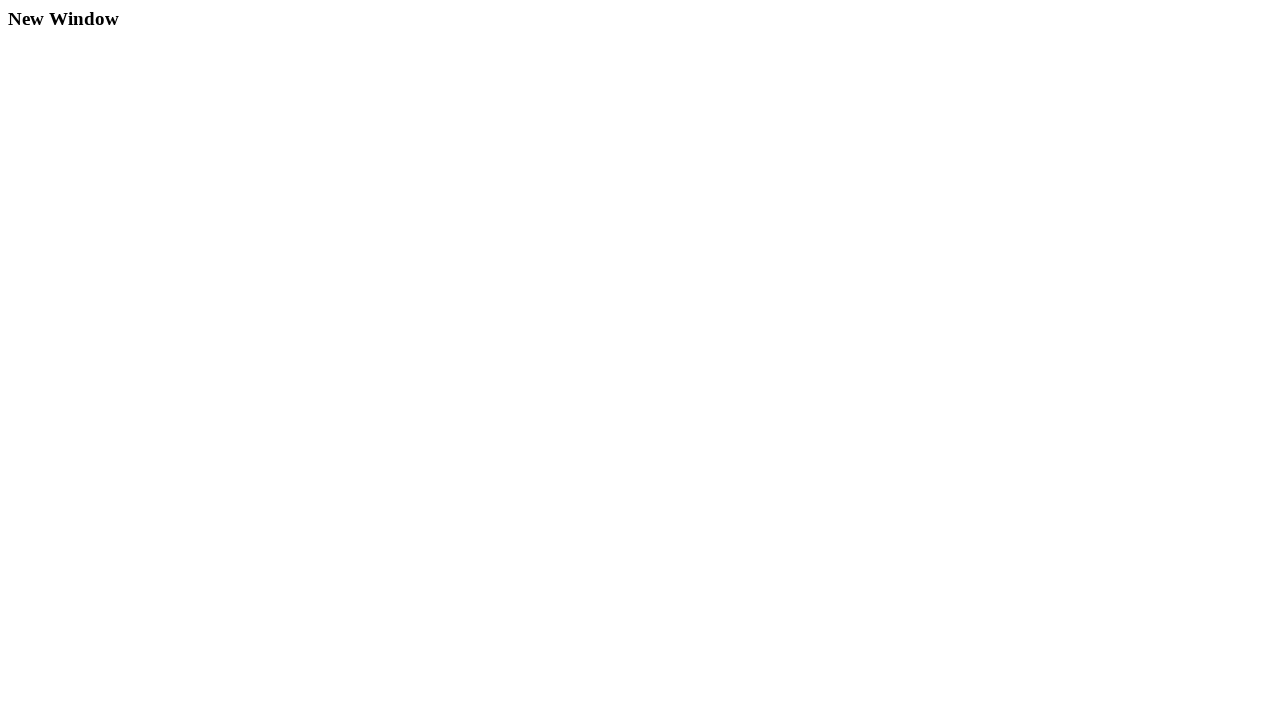

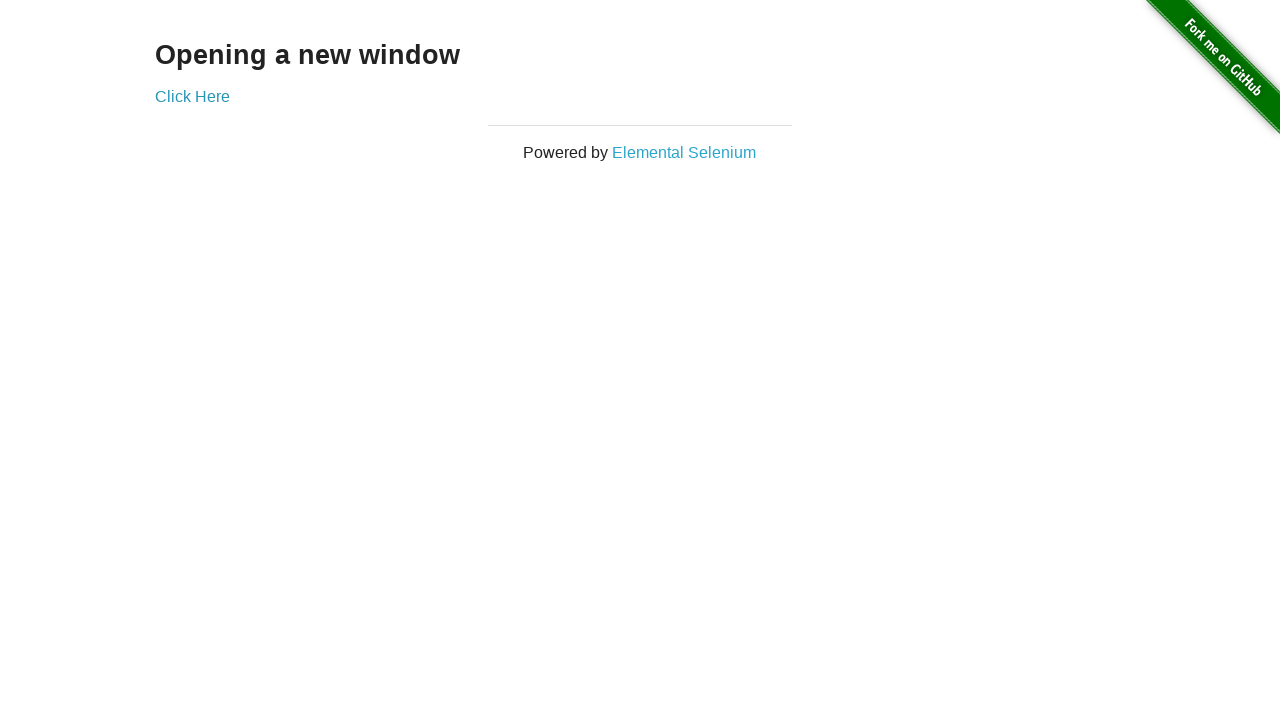